Tests timed alert handling by clicking a button that triggers a delayed alert and waiting for it to appear before accepting

Starting URL: https://demoqa.com/alerts

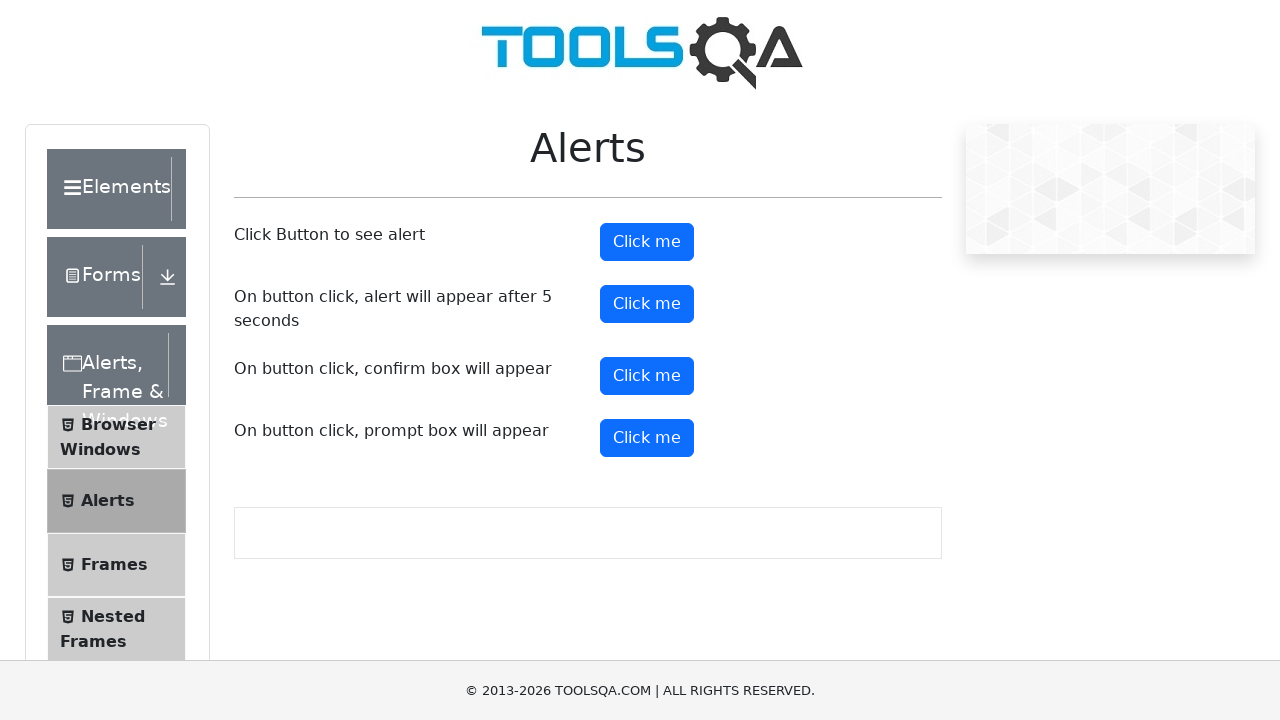

Set up dialog handler to automatically accept alerts
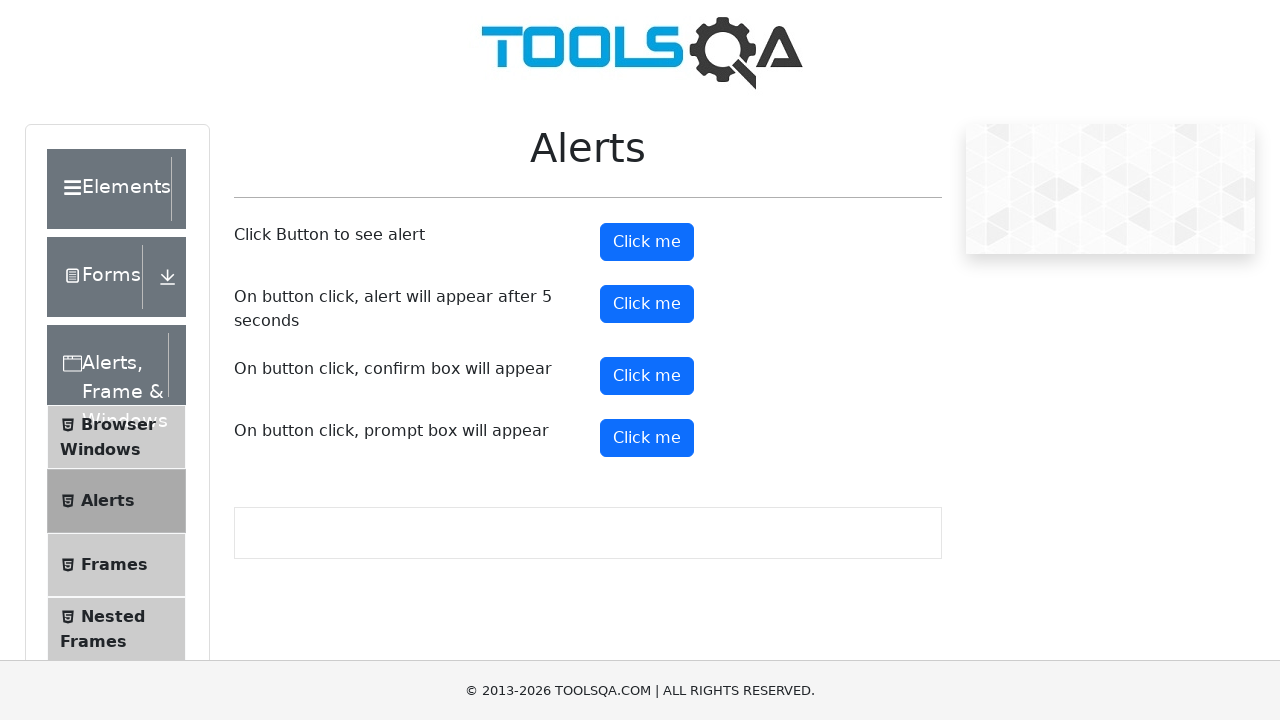

Clicked button that triggers delayed alert at (647, 304) on #timerAlertButton
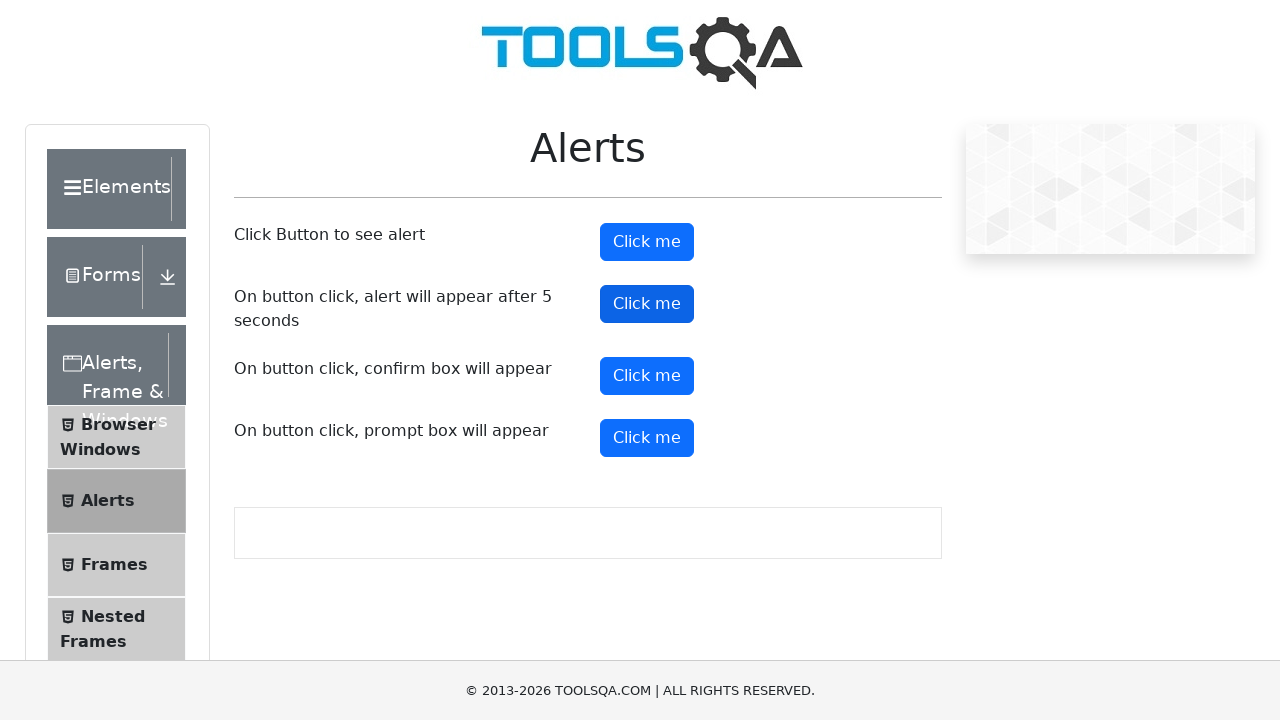

Waited 6 seconds for timed alert to appear and be handled
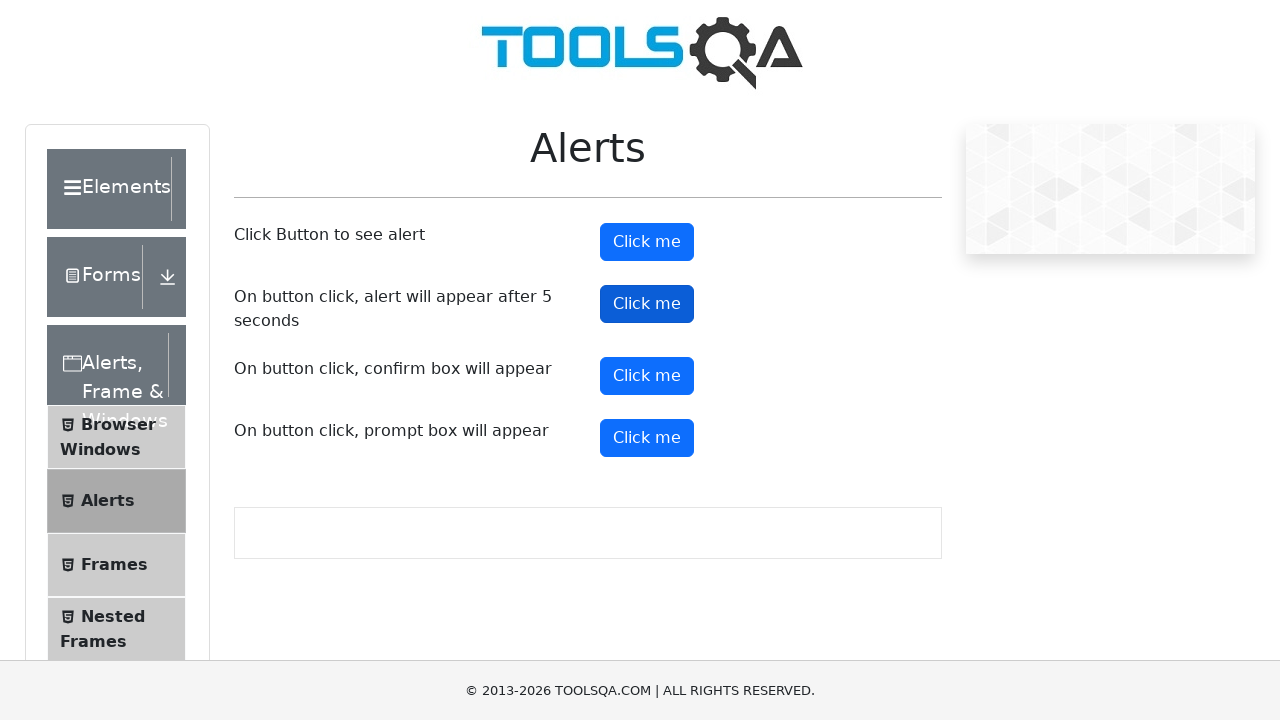

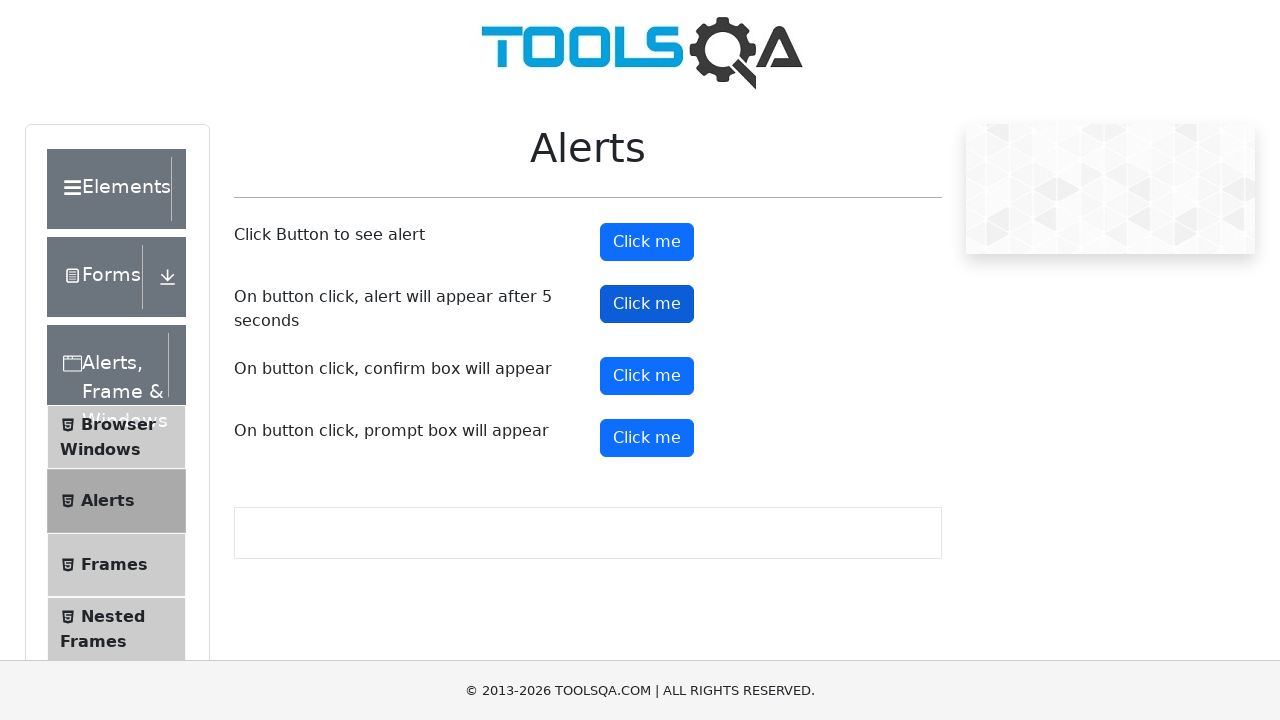